Navigates to an LMS website, clicks on "My Account" link, and verifies the page title changes to "My Account – Alchemy LMS"

Starting URL: https://alchemy.hguy.co/lms/

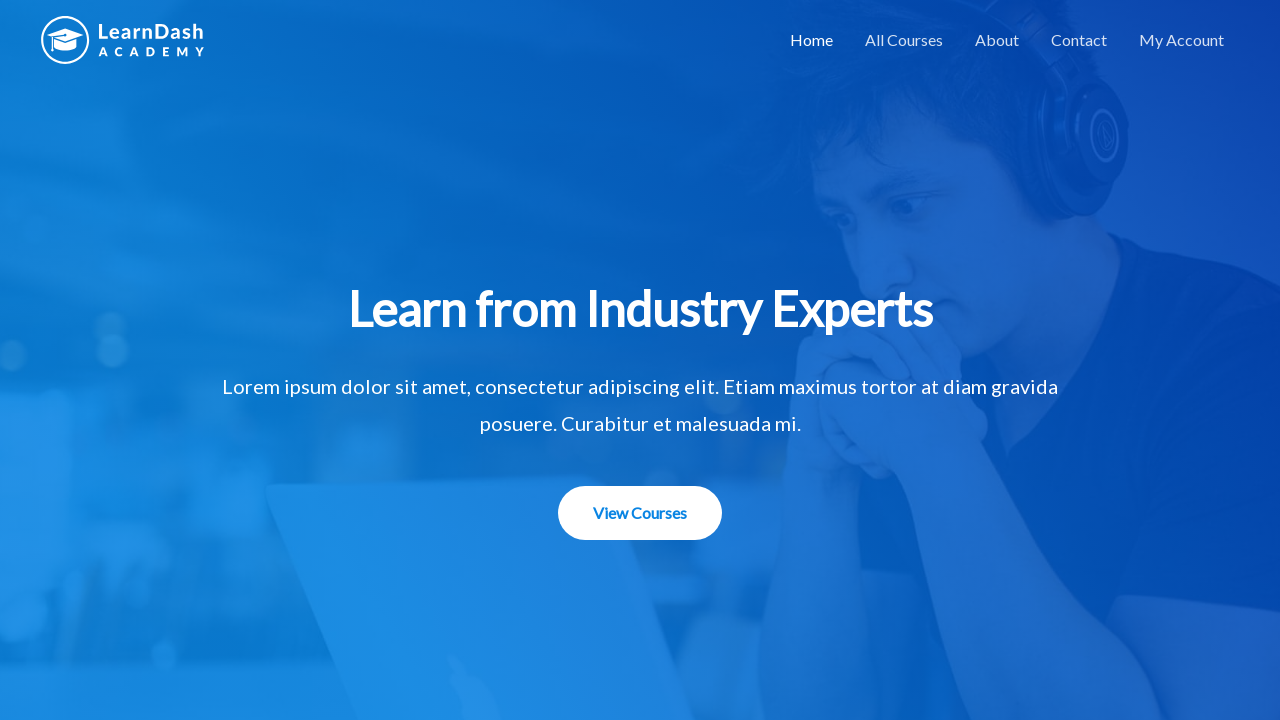

Waited for main heading 'Learn from Industry Experts' to be visible
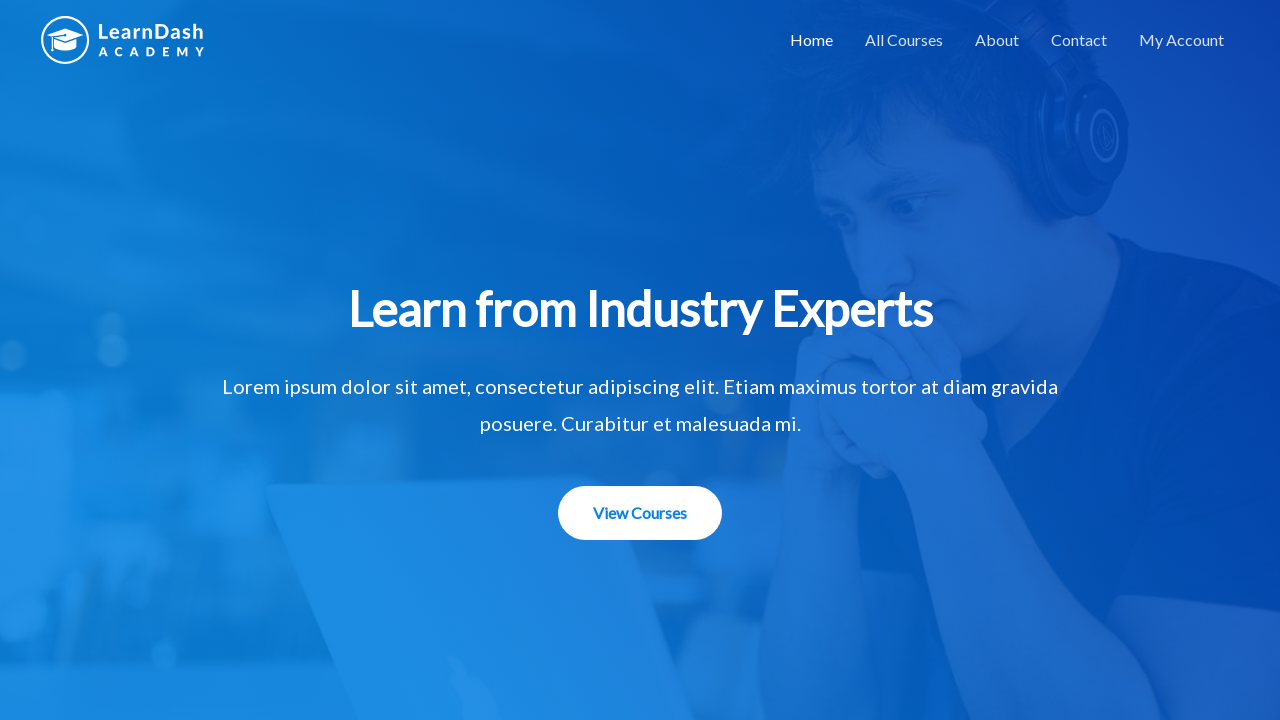

Clicked on 'My Account' link at (1182, 40) on a:has-text('My Account')
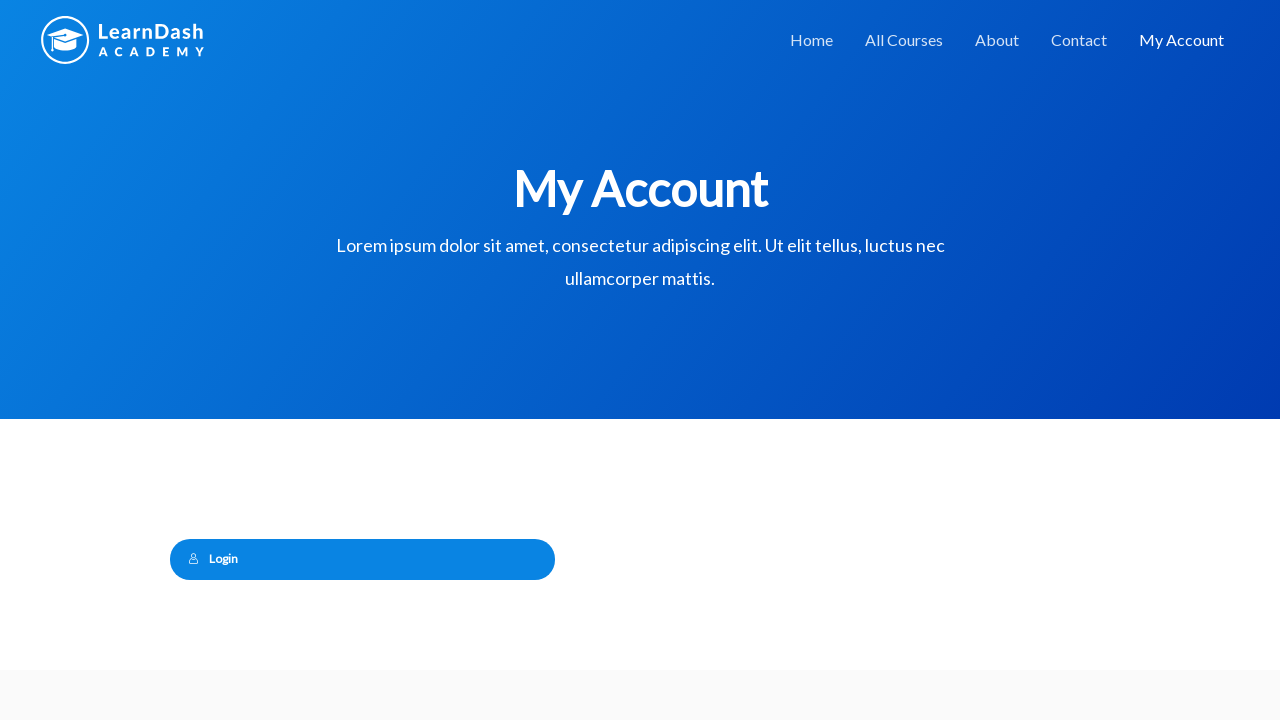

Waited for My Account page to load
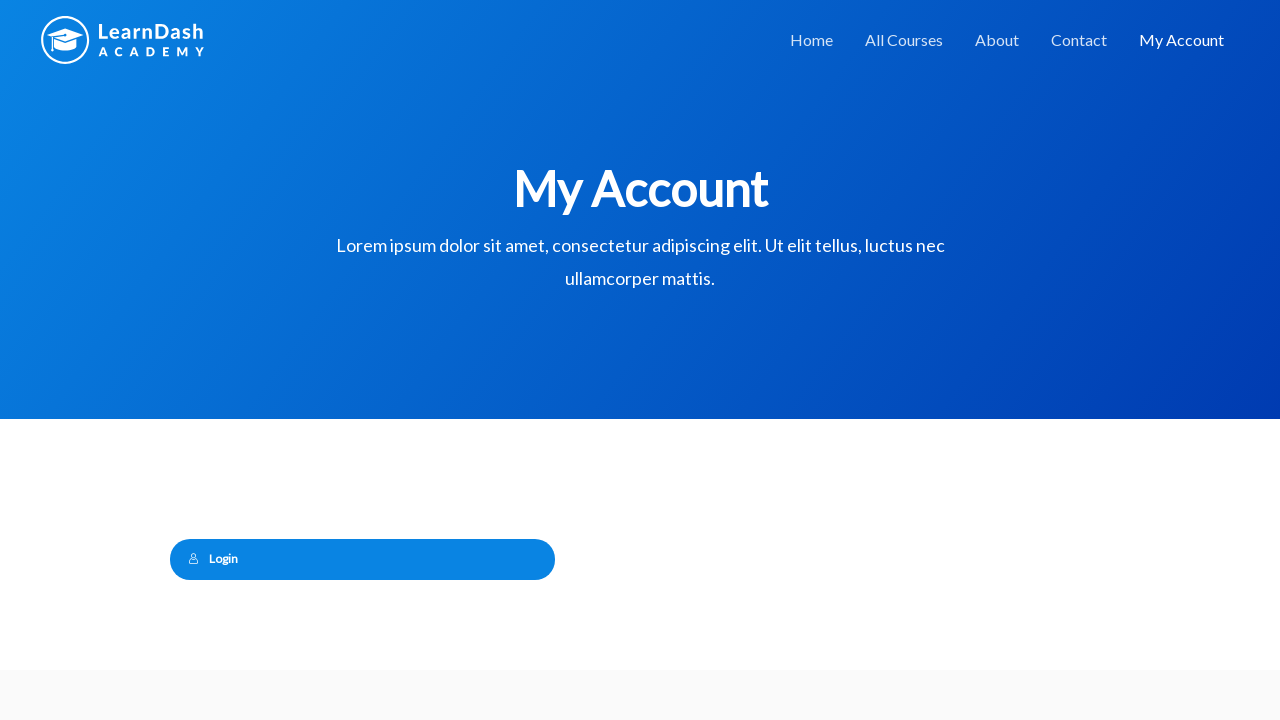

Verified page title is 'My Account – Alchemy LMS'
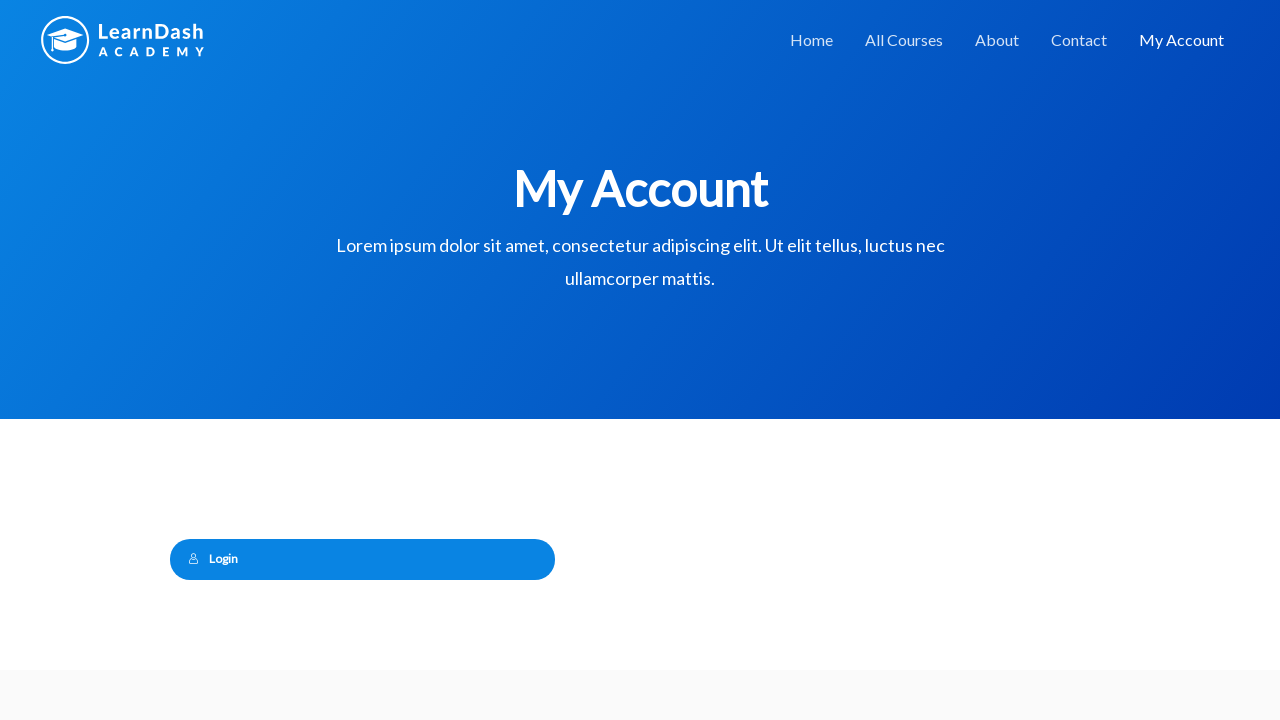

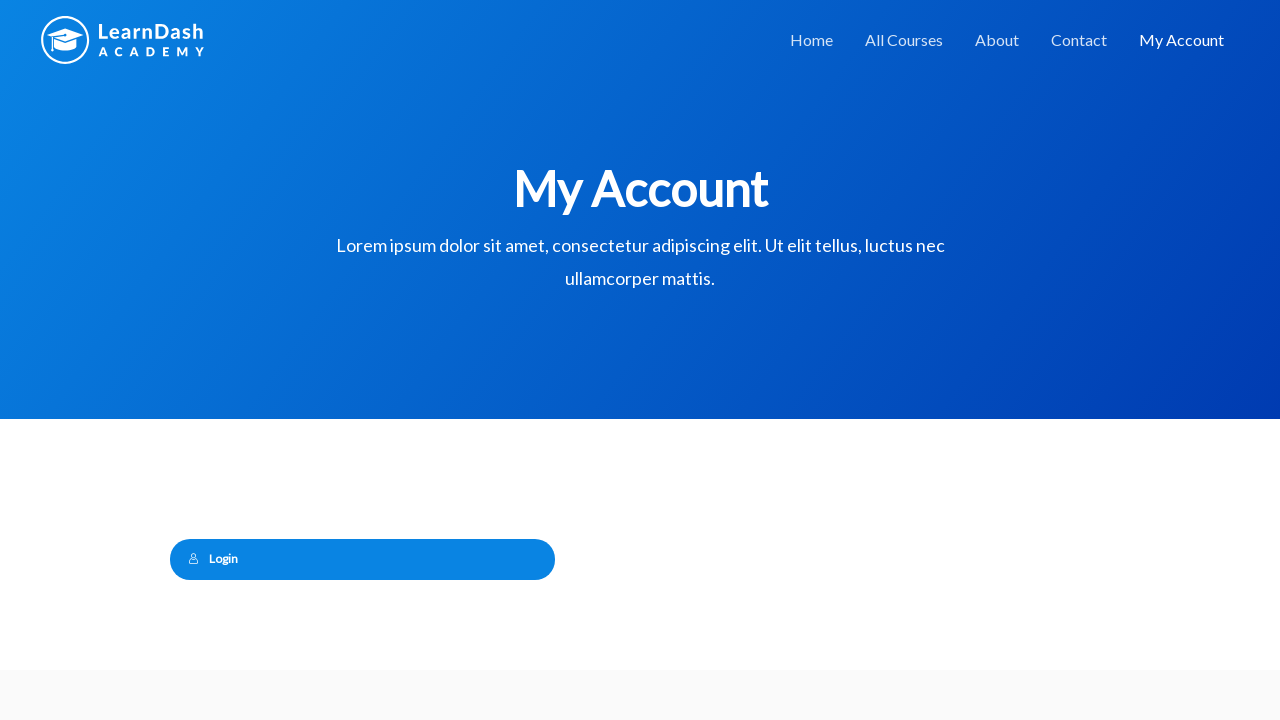